Tests HTML5 drag and drop functionality by dragging element A to element B's position using JavaScript simulation, then verifies the elements have swapped positions.

Starting URL: https://the-internet.herokuapp.com/drag_and_drop

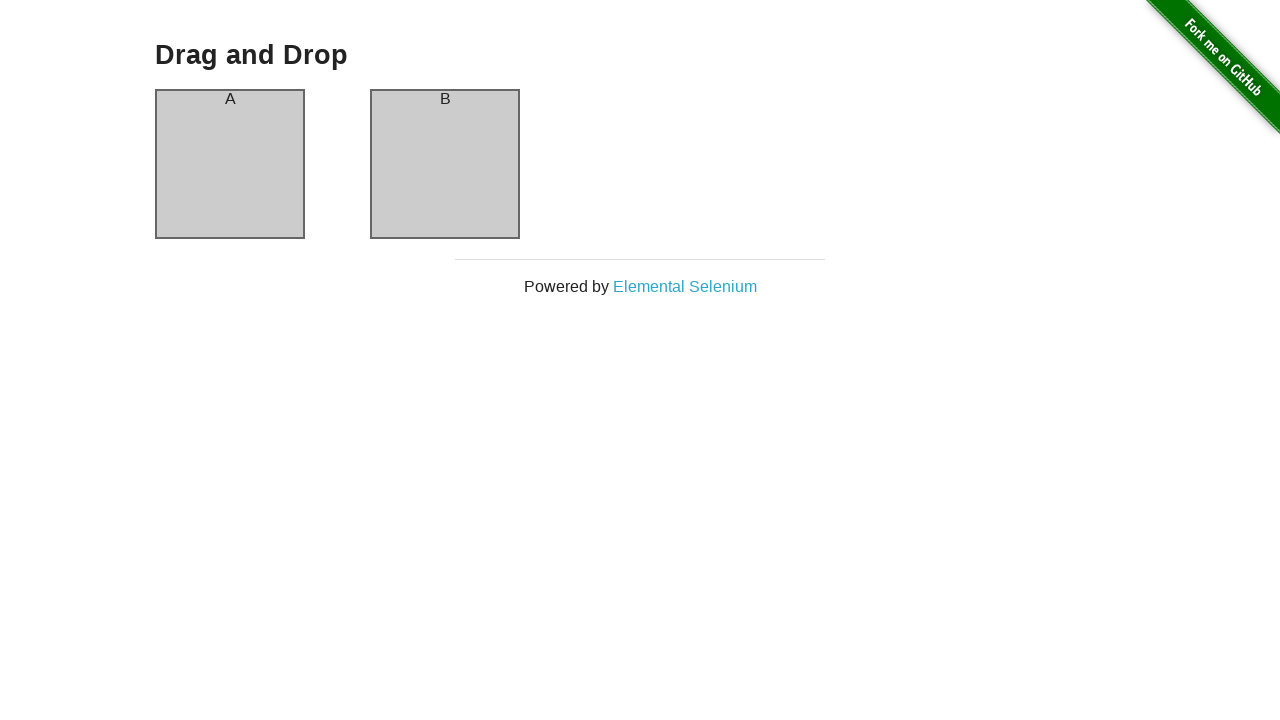

Waited for column A element to be ready
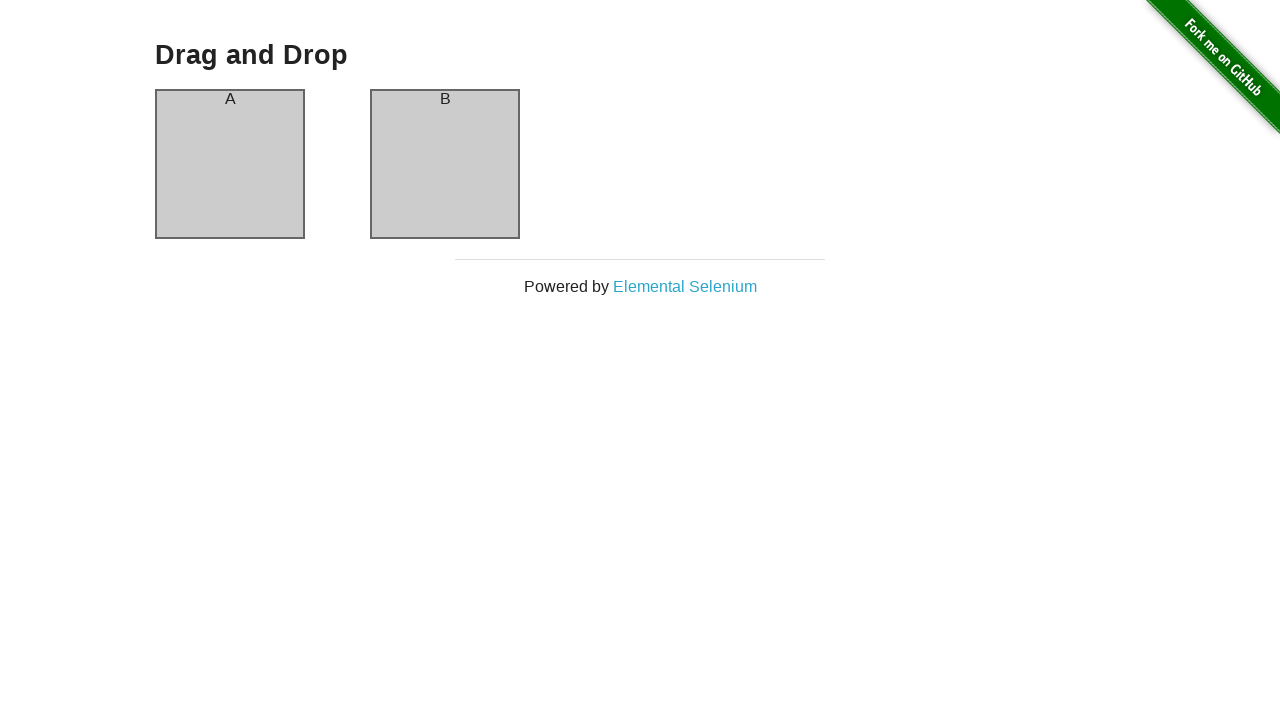

Waited for column B element to be ready
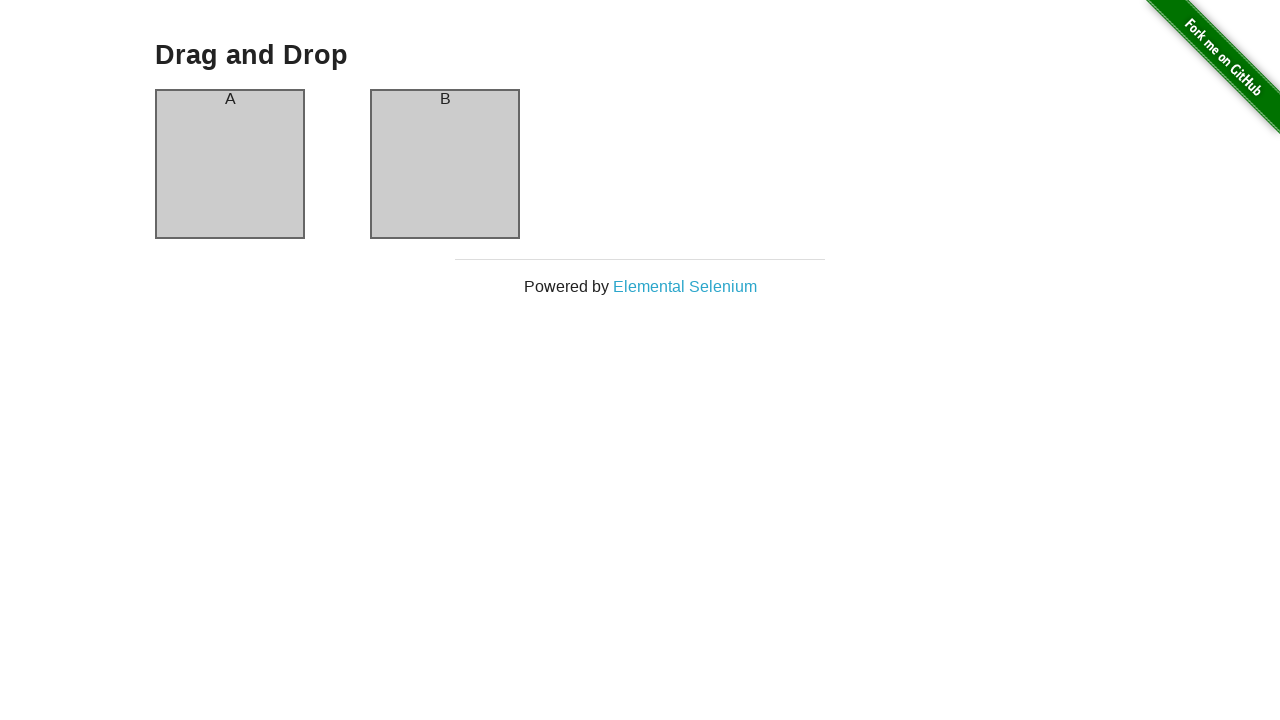

Executed JavaScript to simulate dragging column A to column B
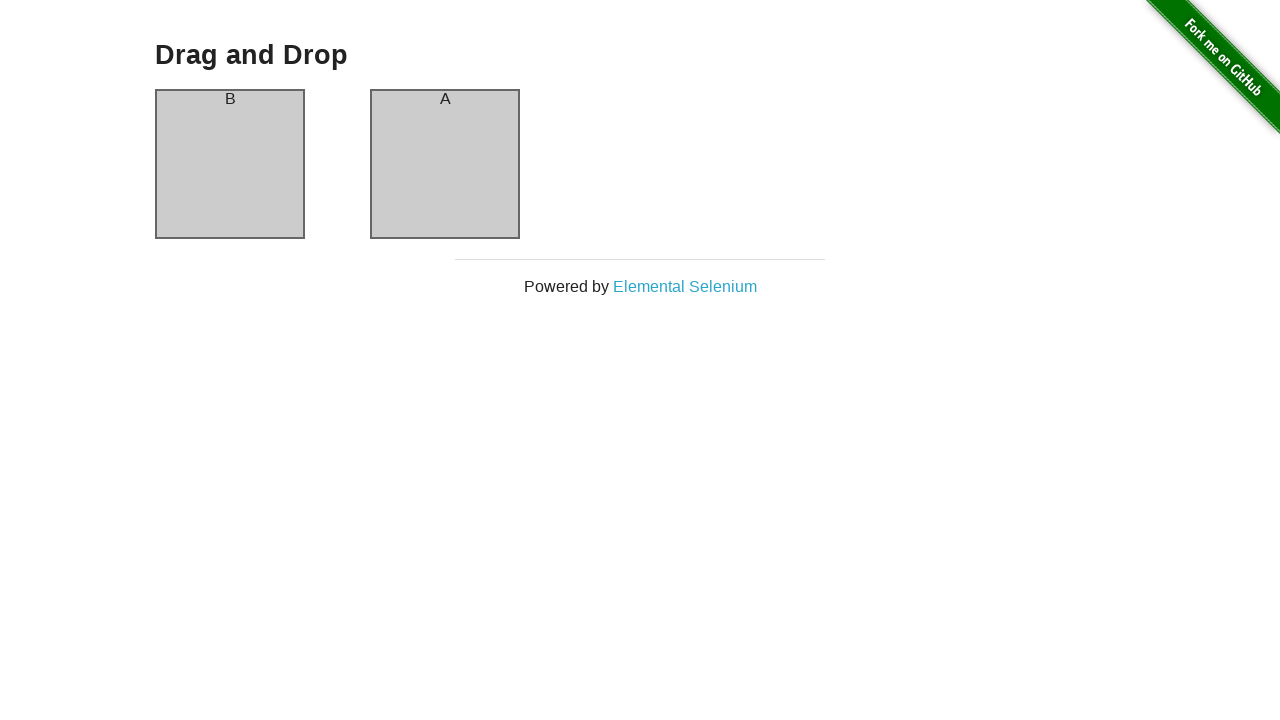

Verified that column A now contains 'B' (elements have swapped positions)
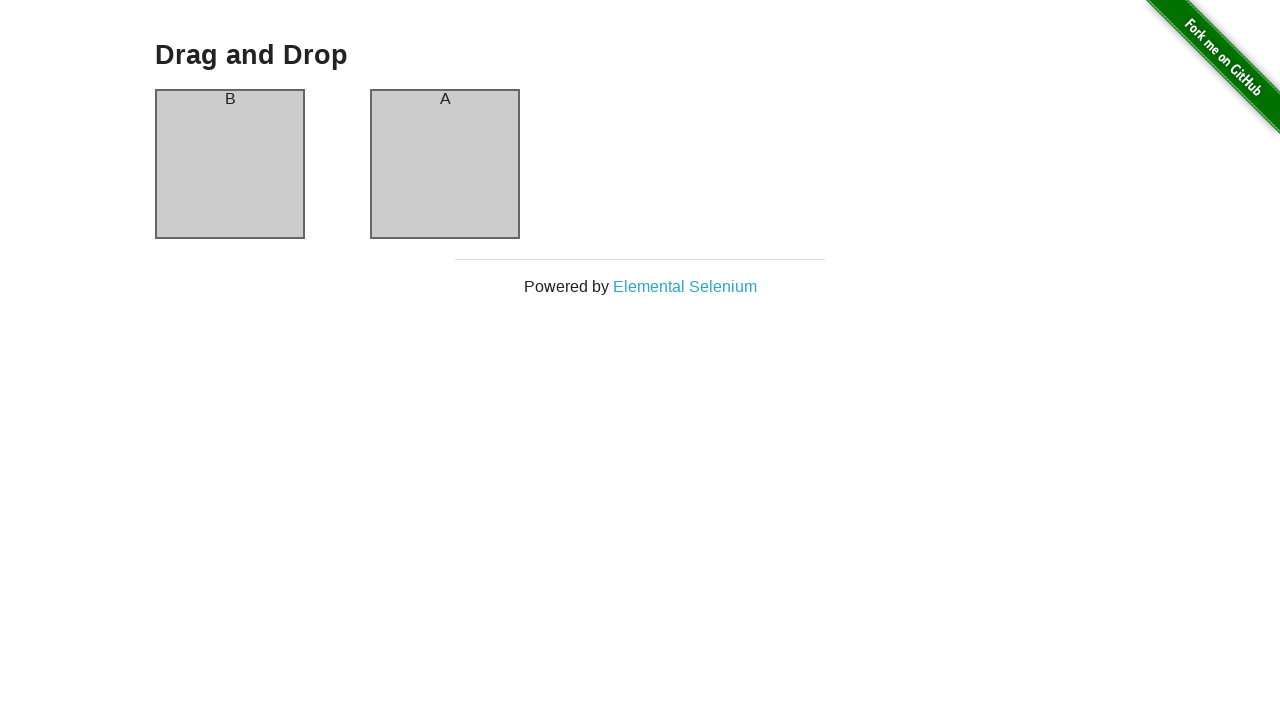

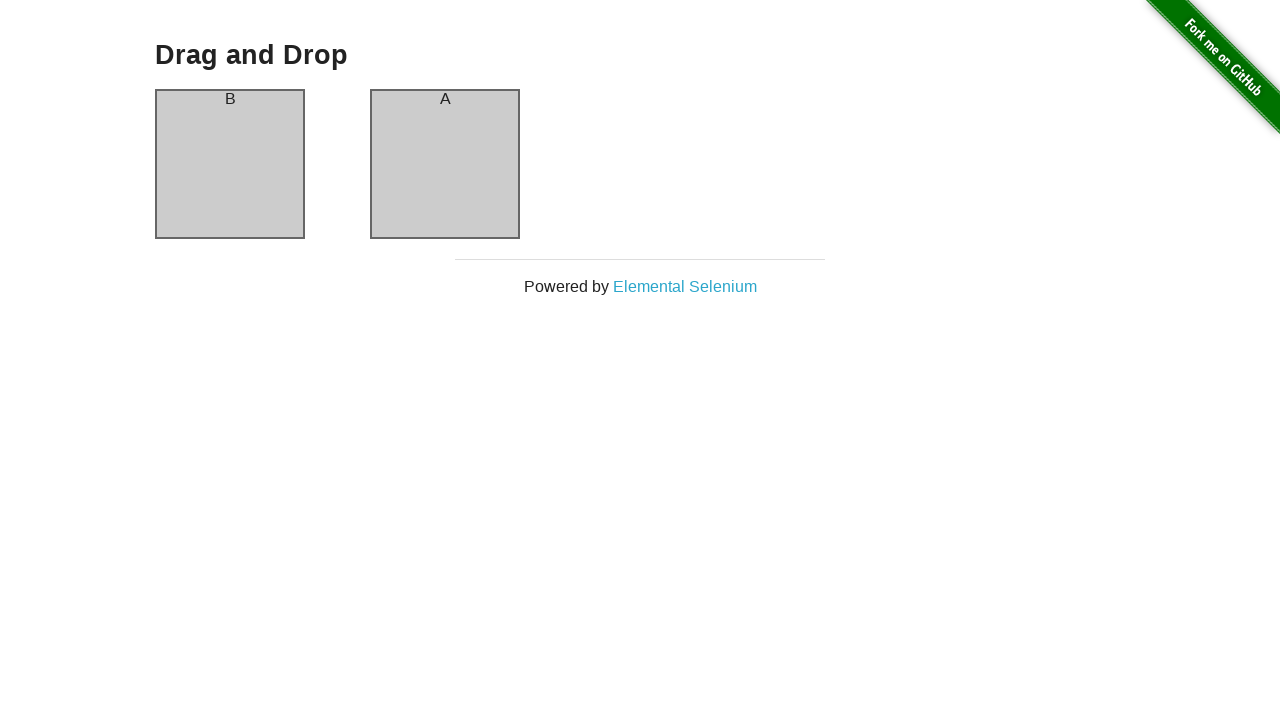